Navigates to a page with large DOM and highlights a specific element by modifying its style attribute with JavaScript

Starting URL: http://the-internet.herokuapp.com/large

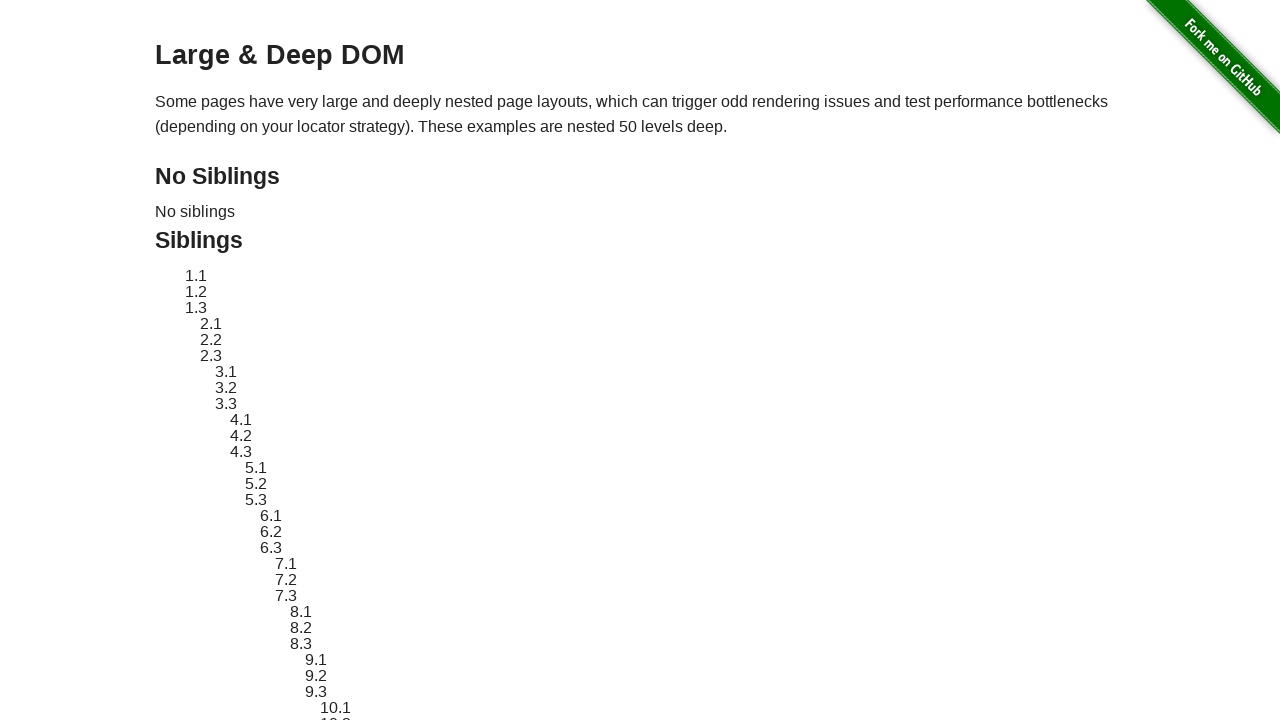

Located element with ID 'sibling-2.3' in large DOM
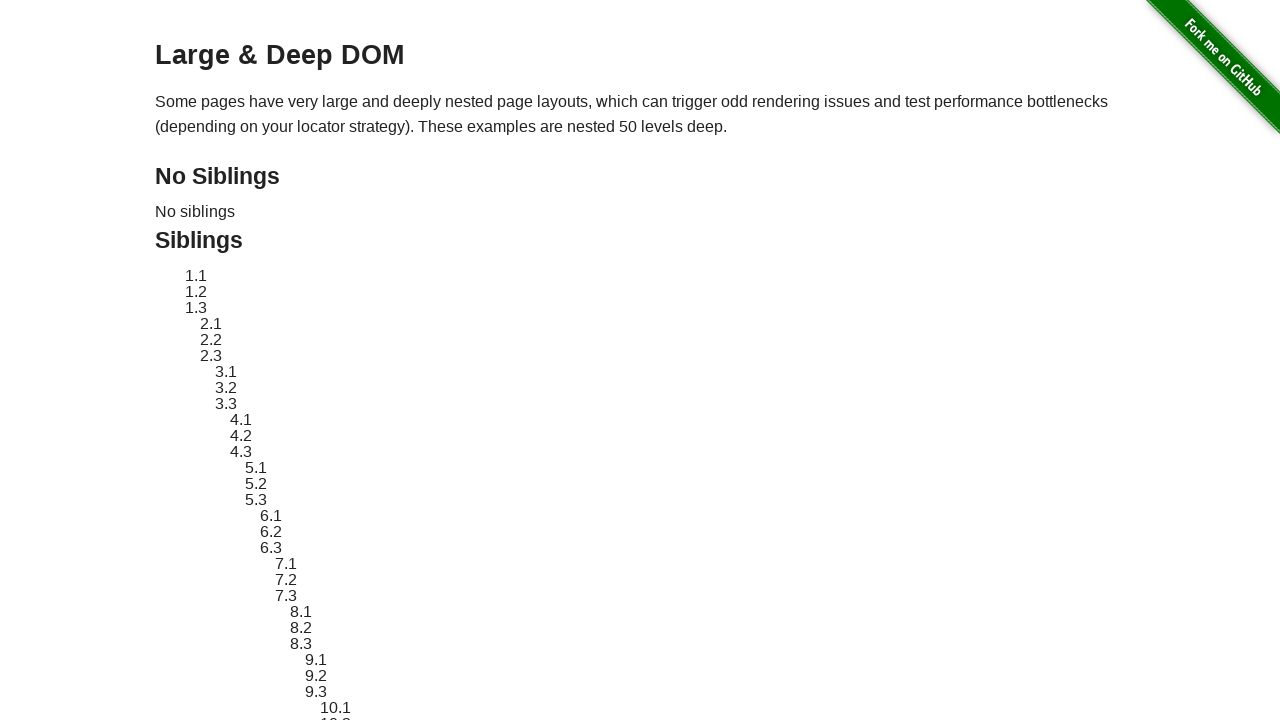

Retrieved original style attribute from element
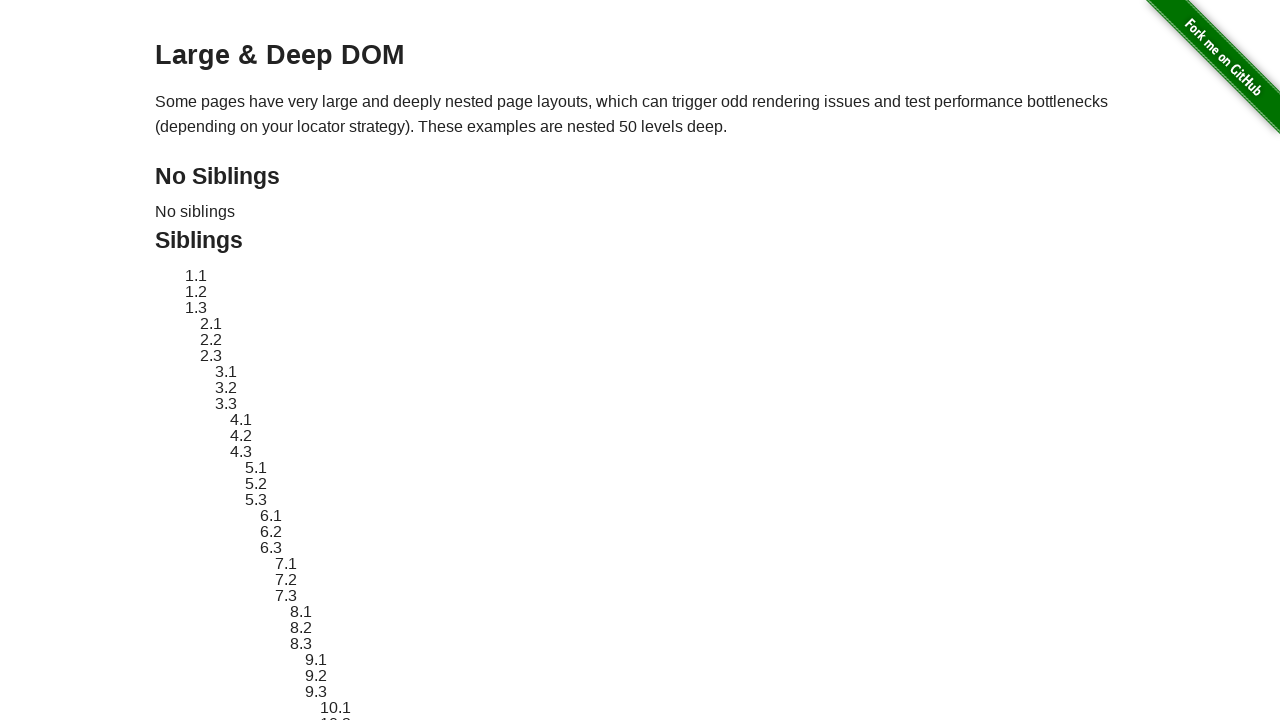

Applied red dashed border highlight to element
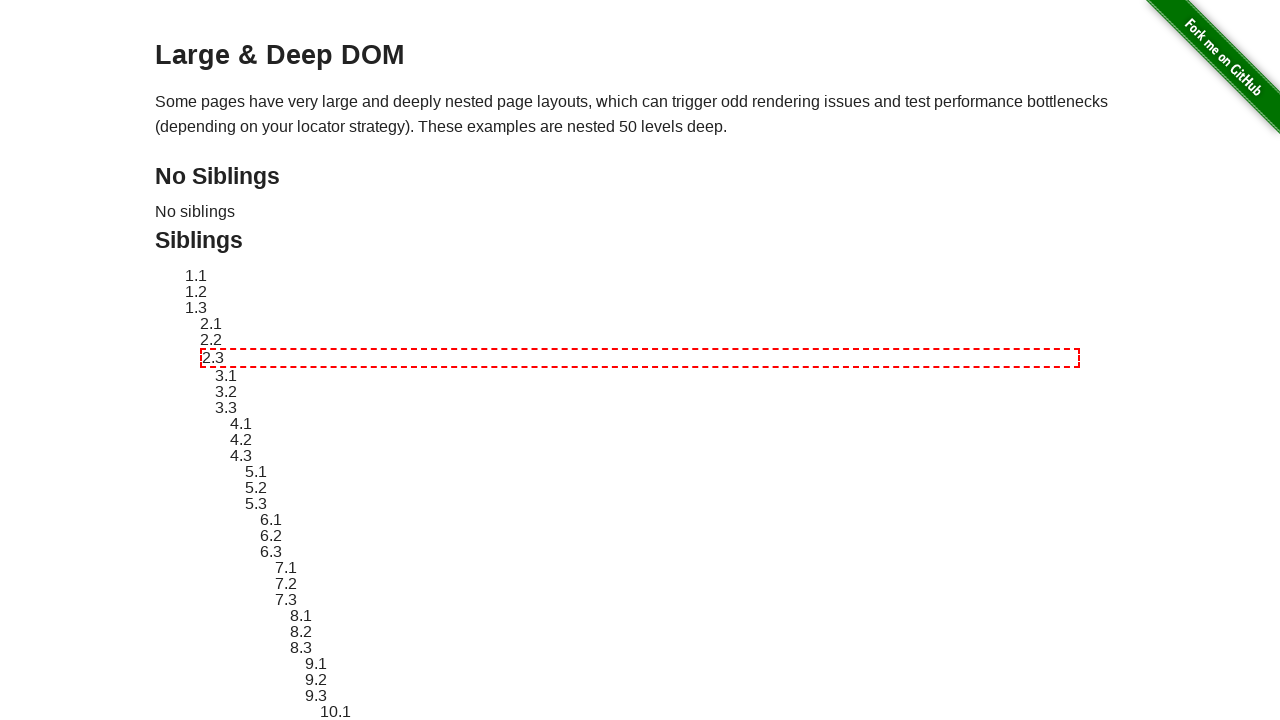

Waited 3 seconds while element was highlighted
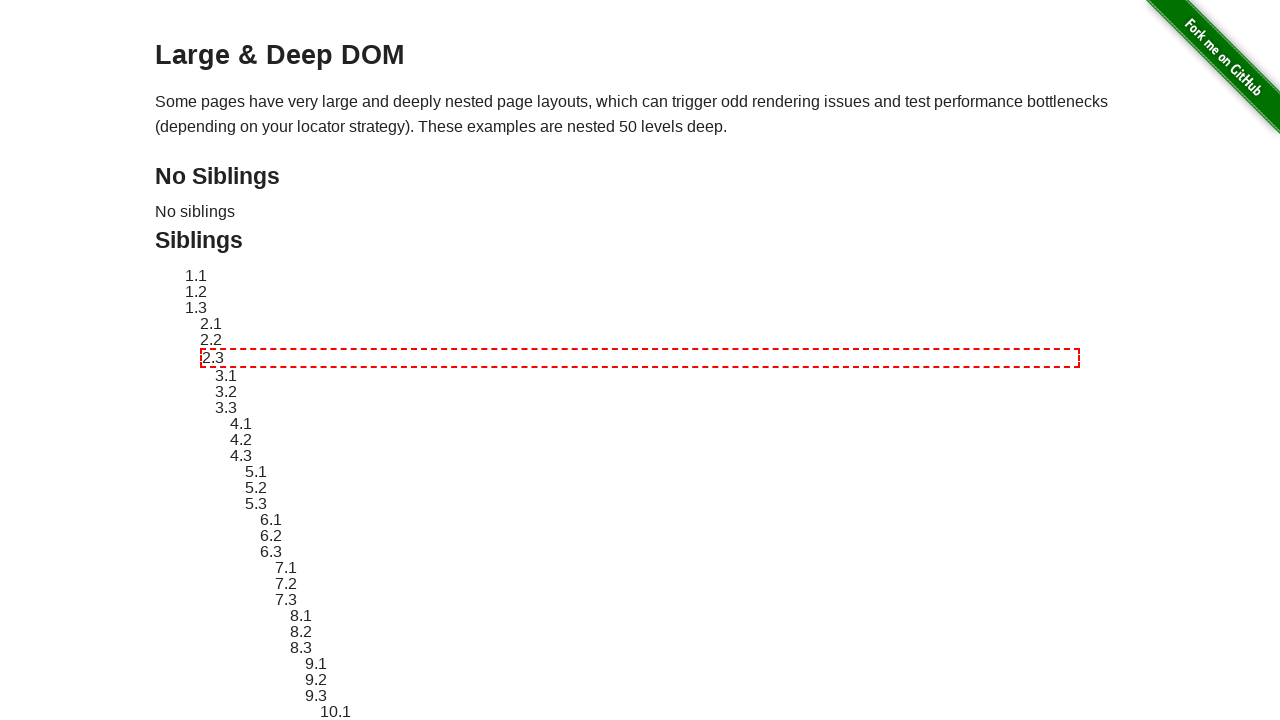

Reverted element style to original state
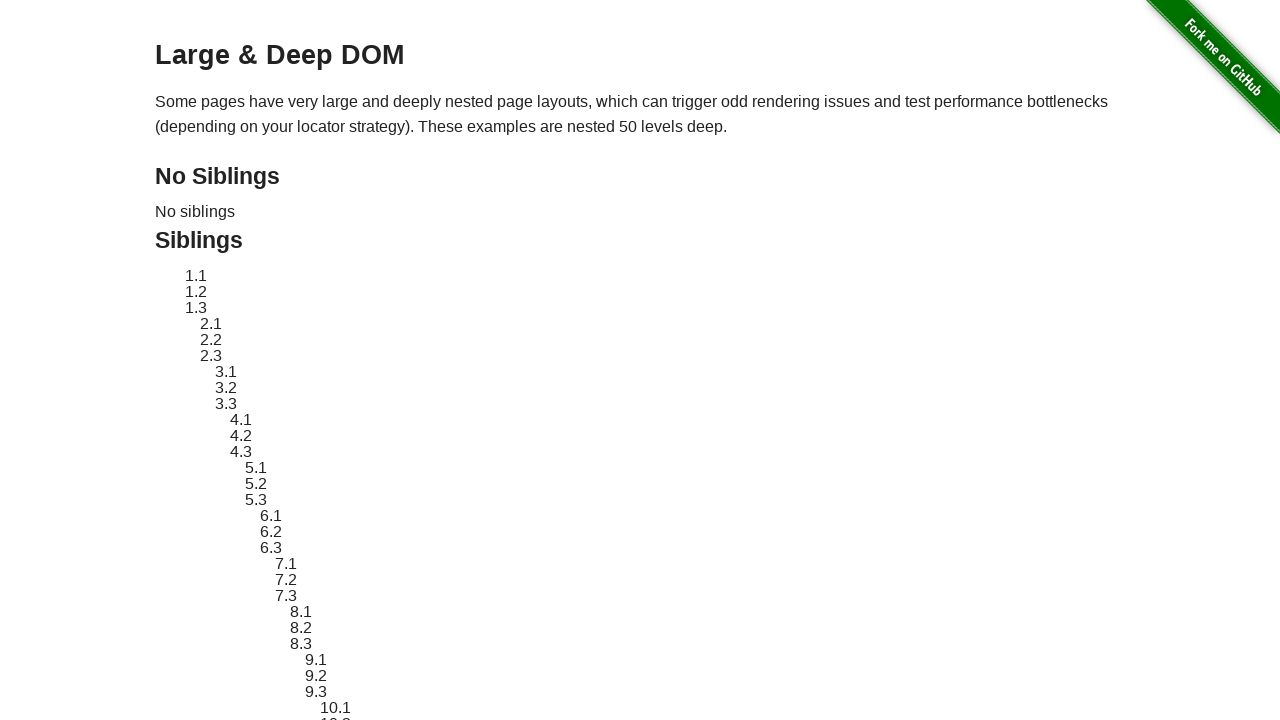

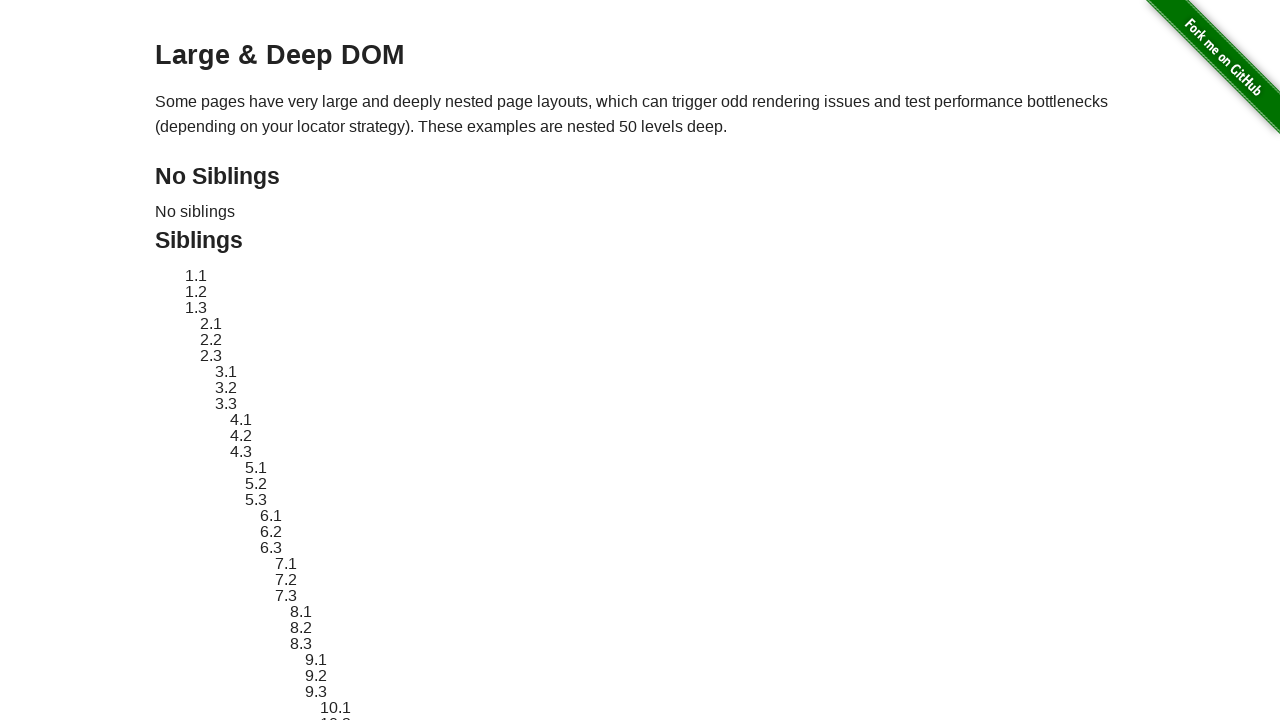